Tests registration form by filling out first name, last name, and email fields, then submitting the form and verifying success message

Starting URL: http://suninjuly.github.io/registration1.html

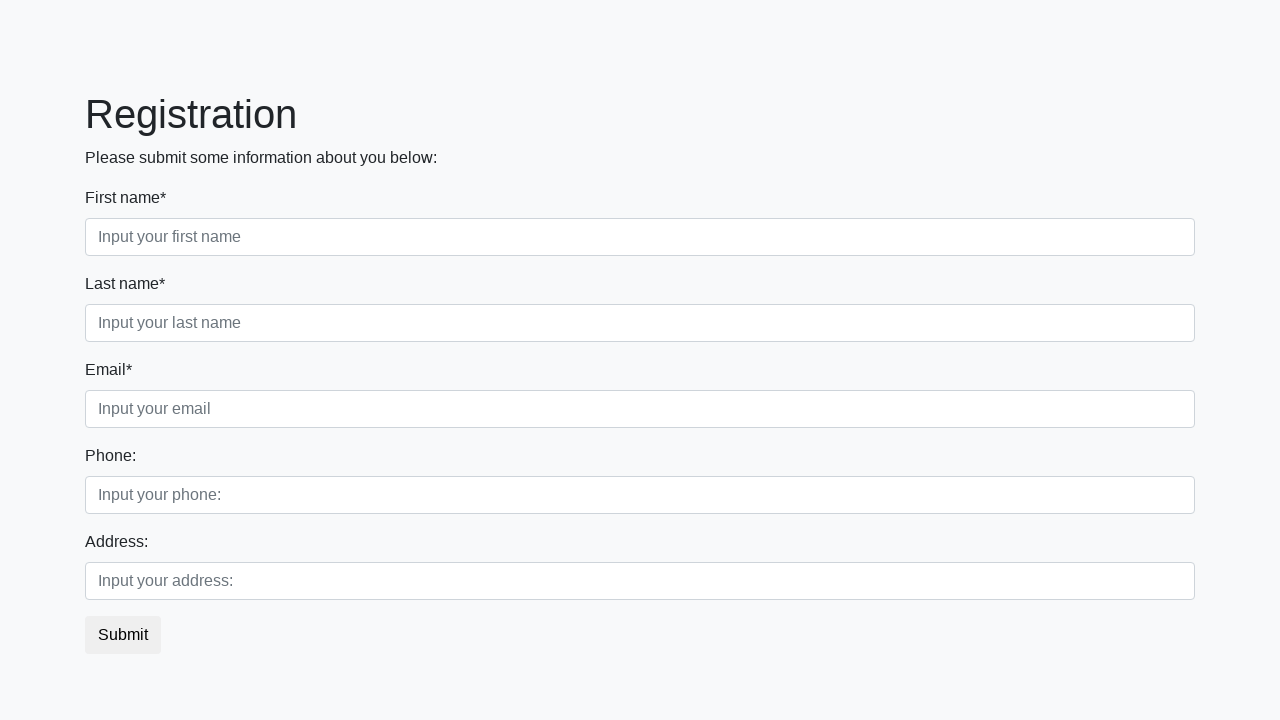

Filled first name field with 'Vardenis' on .first_block .form-control.first
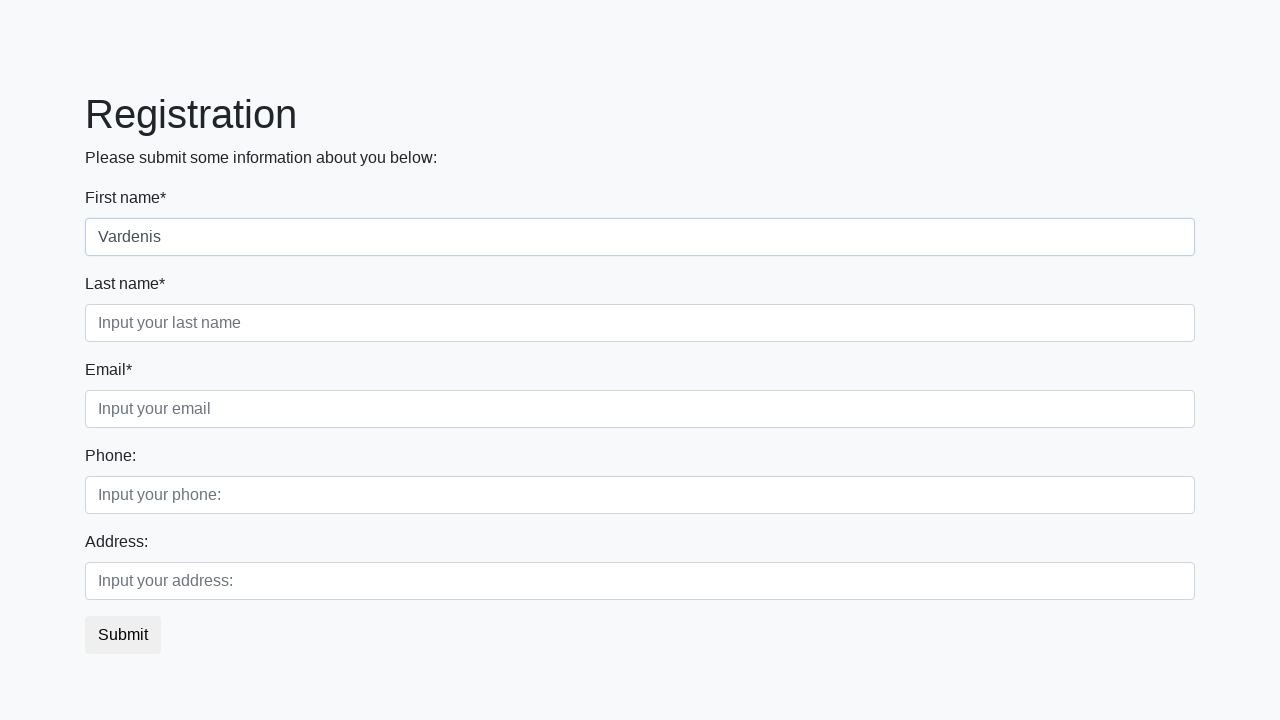

Filled last name field with 'Pavardenis' on .first_block .form-control.second
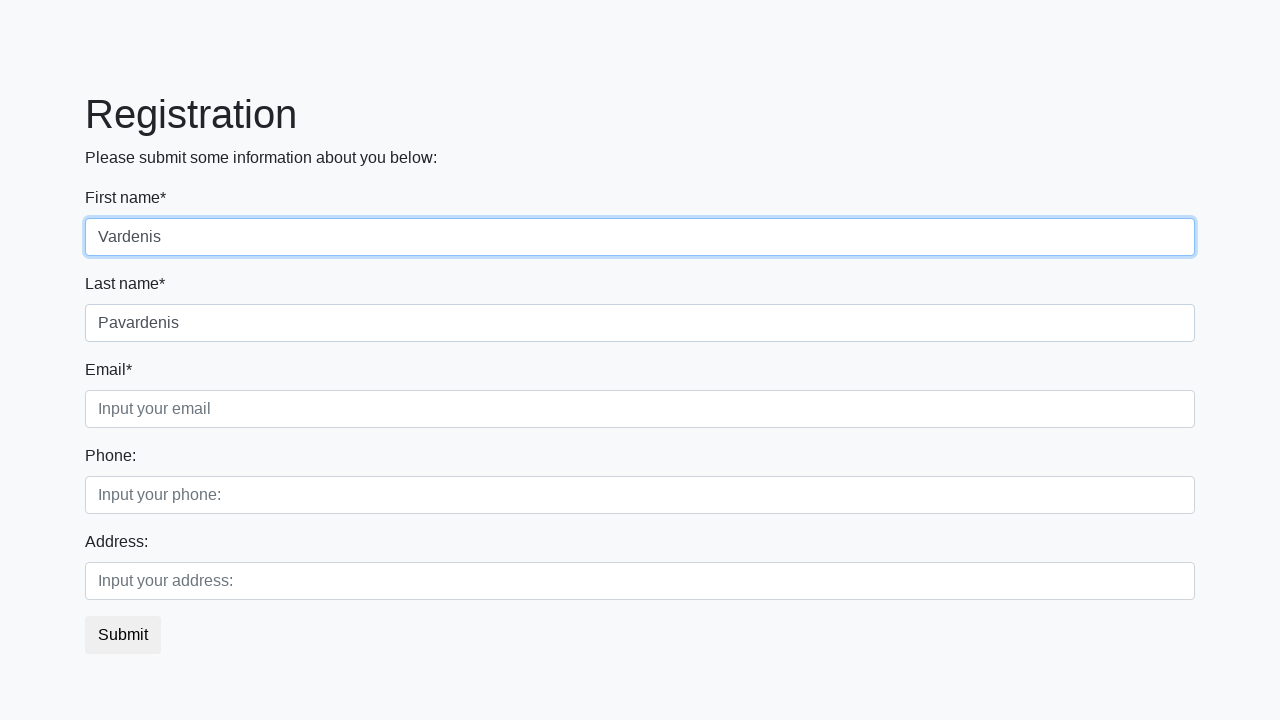

Filled email field with 'test@test.com' on .first_block .form-control.third
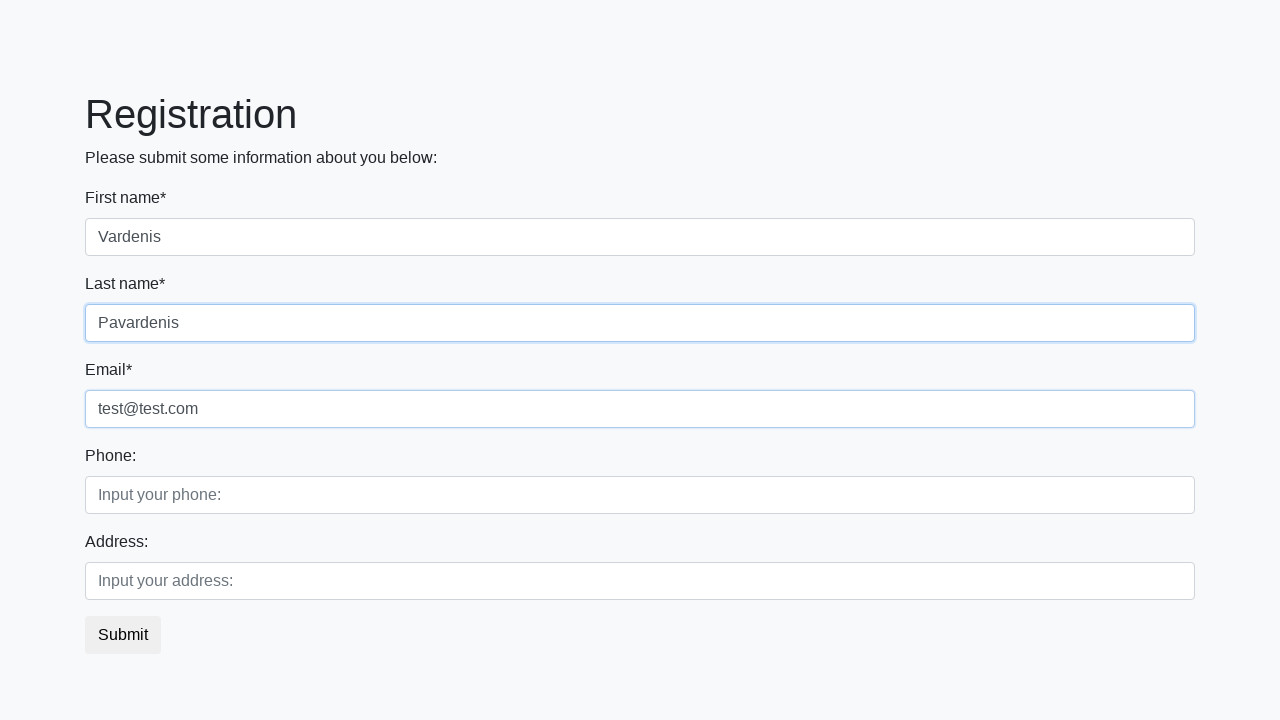

Clicked submit button to register at (123, 635) on button.btn
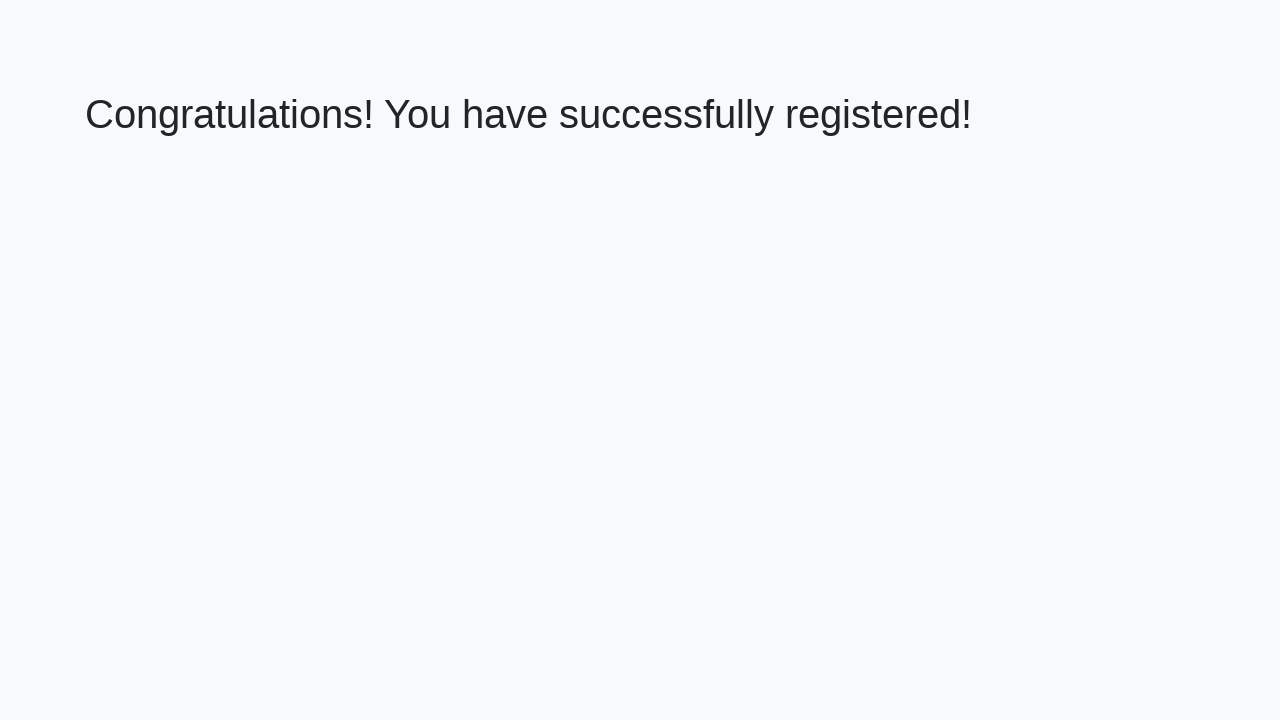

Success message heading loaded
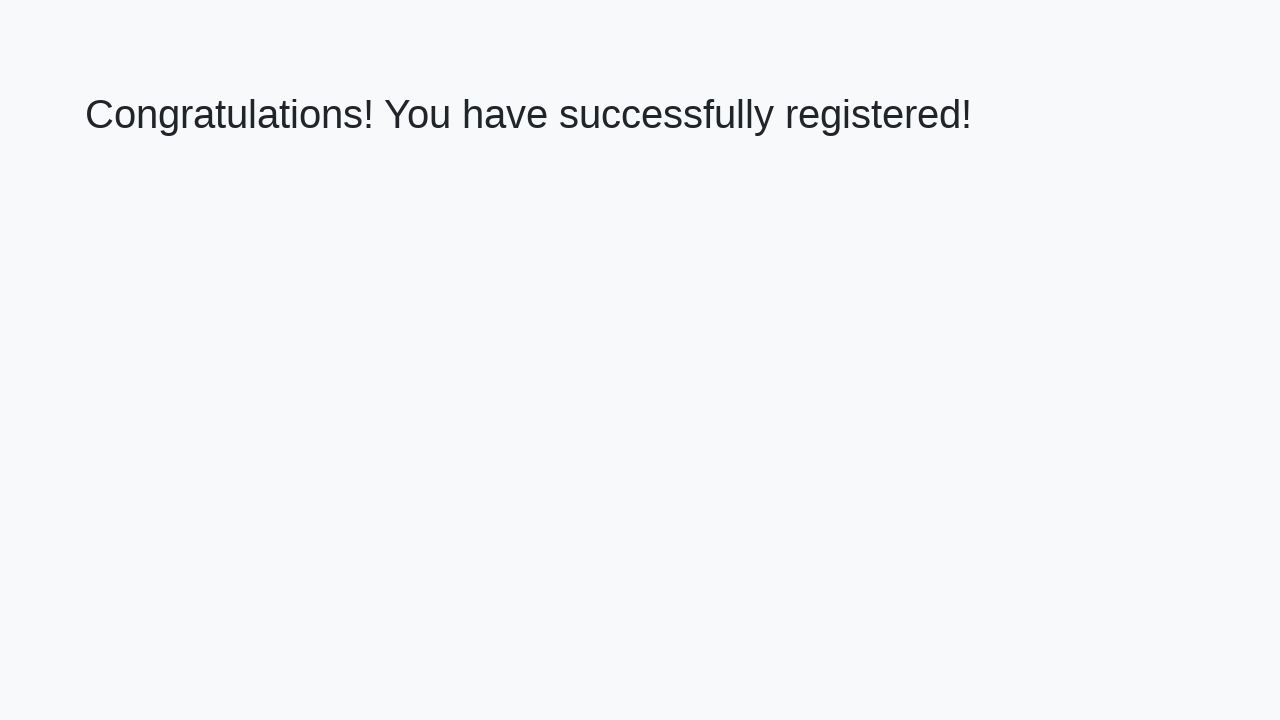

Retrieved success message text
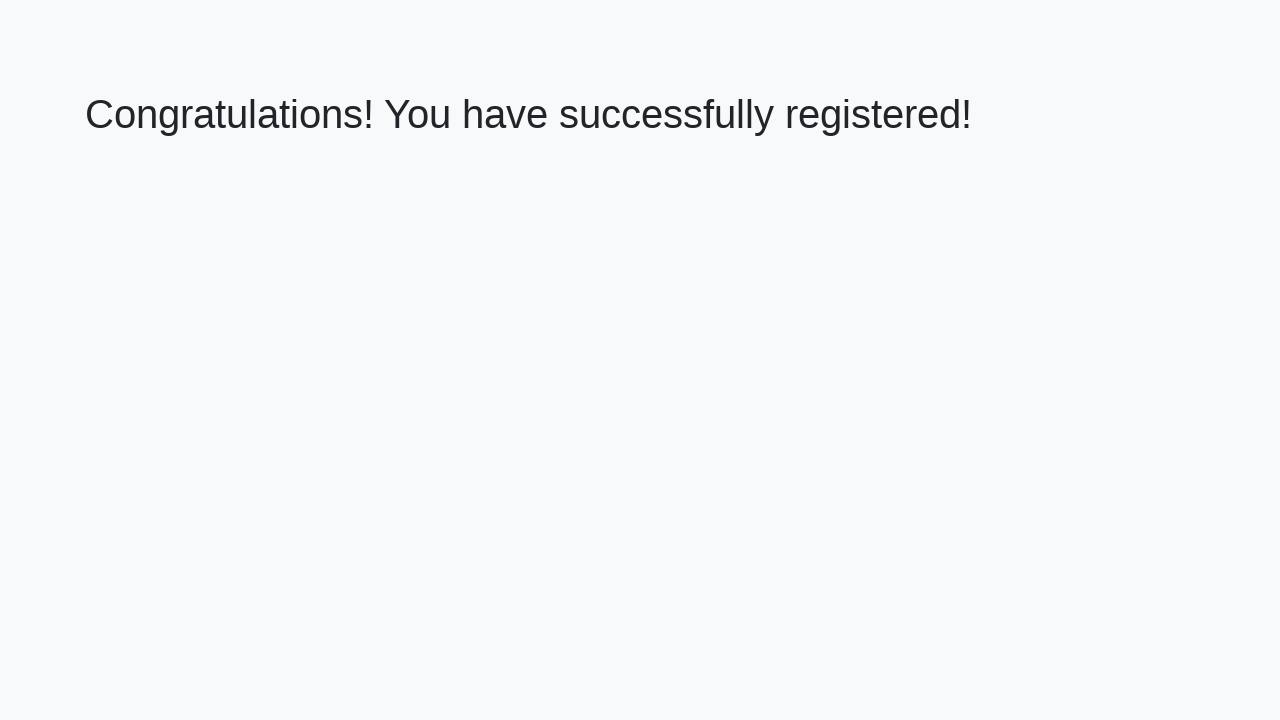

Verified success message matches expected text
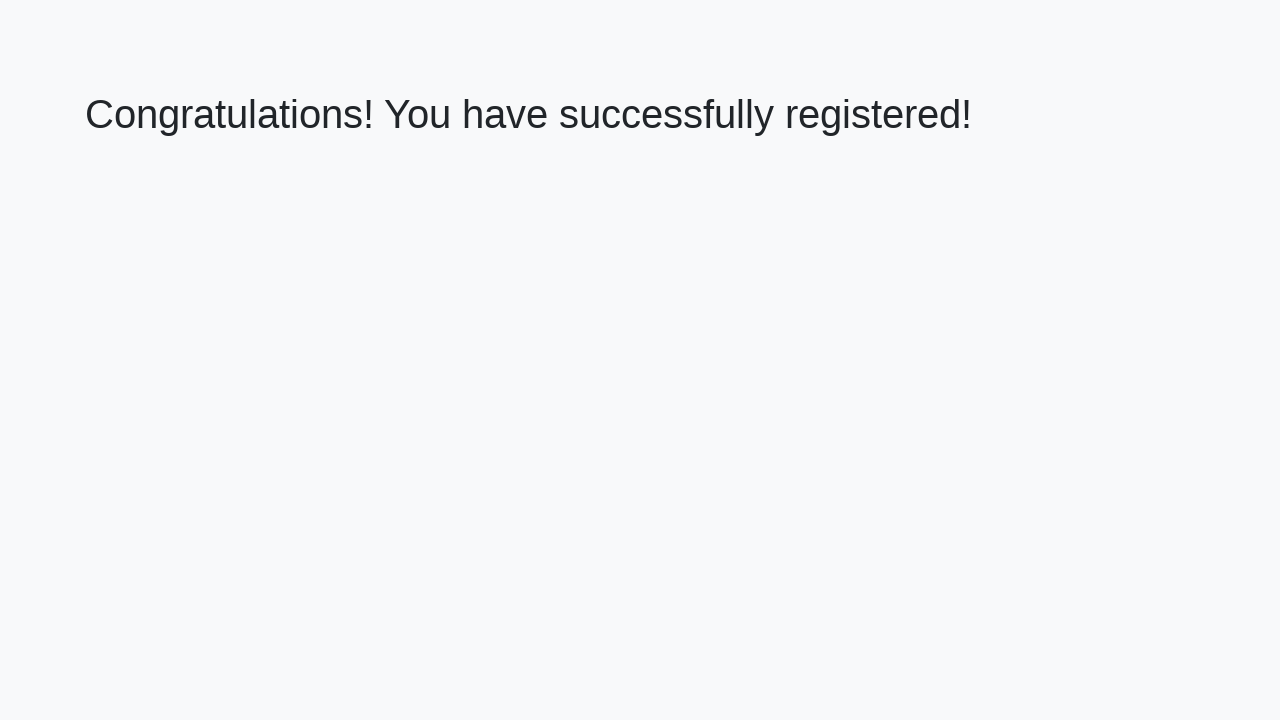

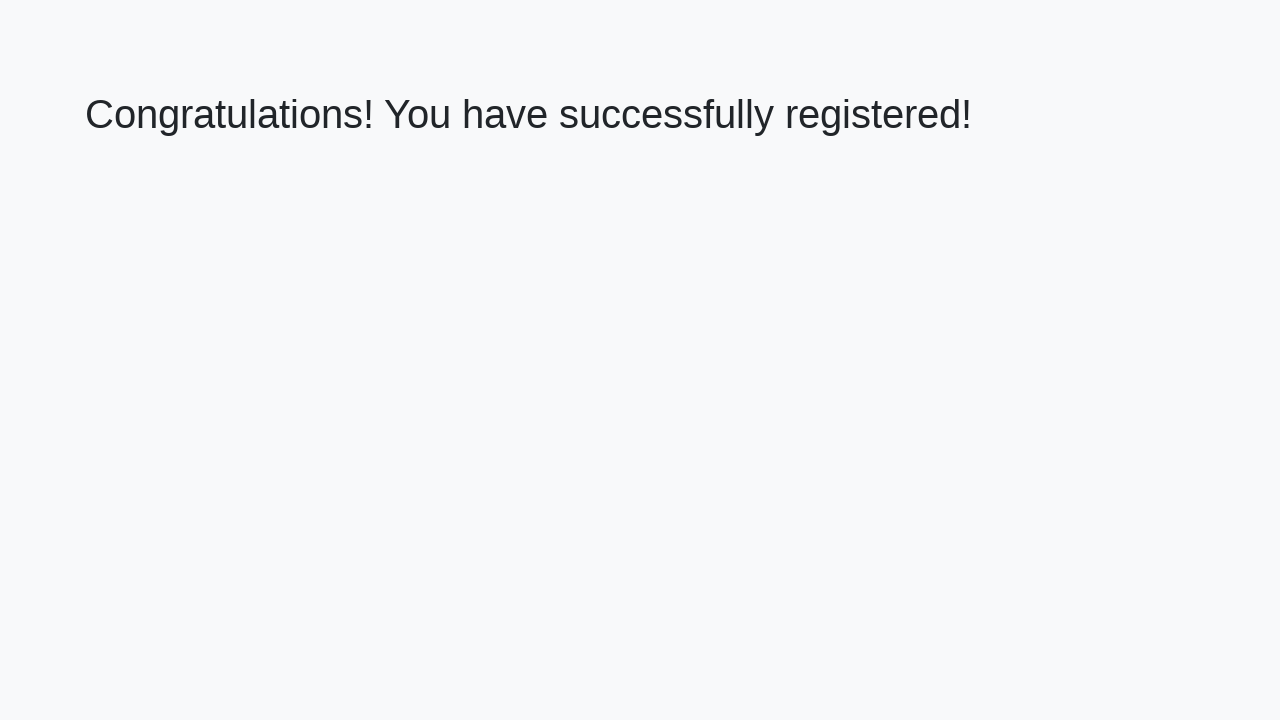